Tests file download functionality by clicking download links

Starting URL: https://the-internet.herokuapp.com/download

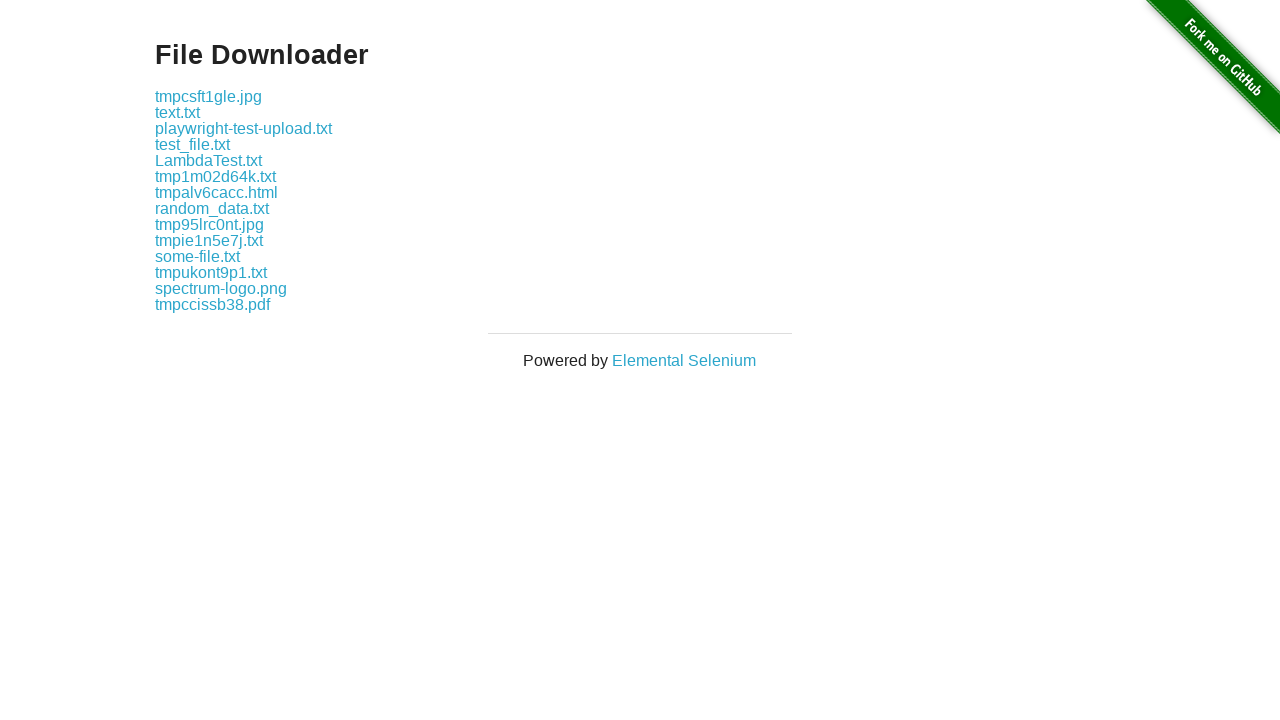

Located all download links in the example section
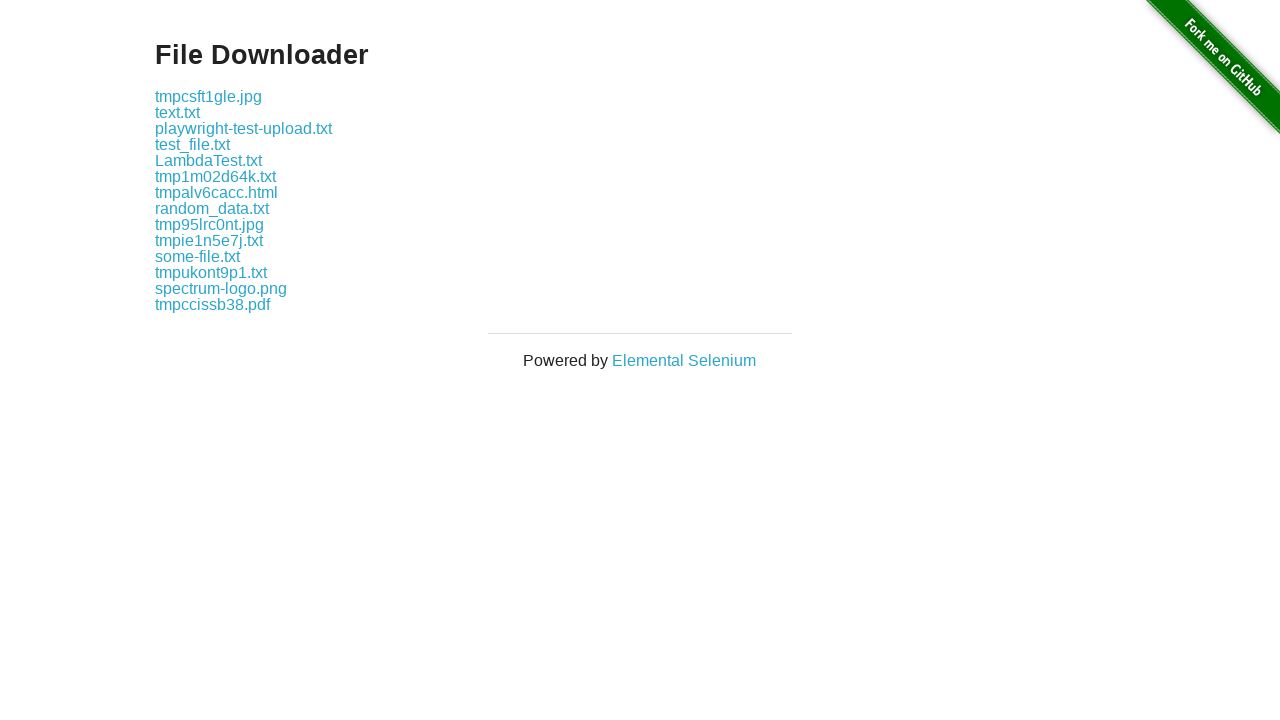

Confirmed at least one download link exists
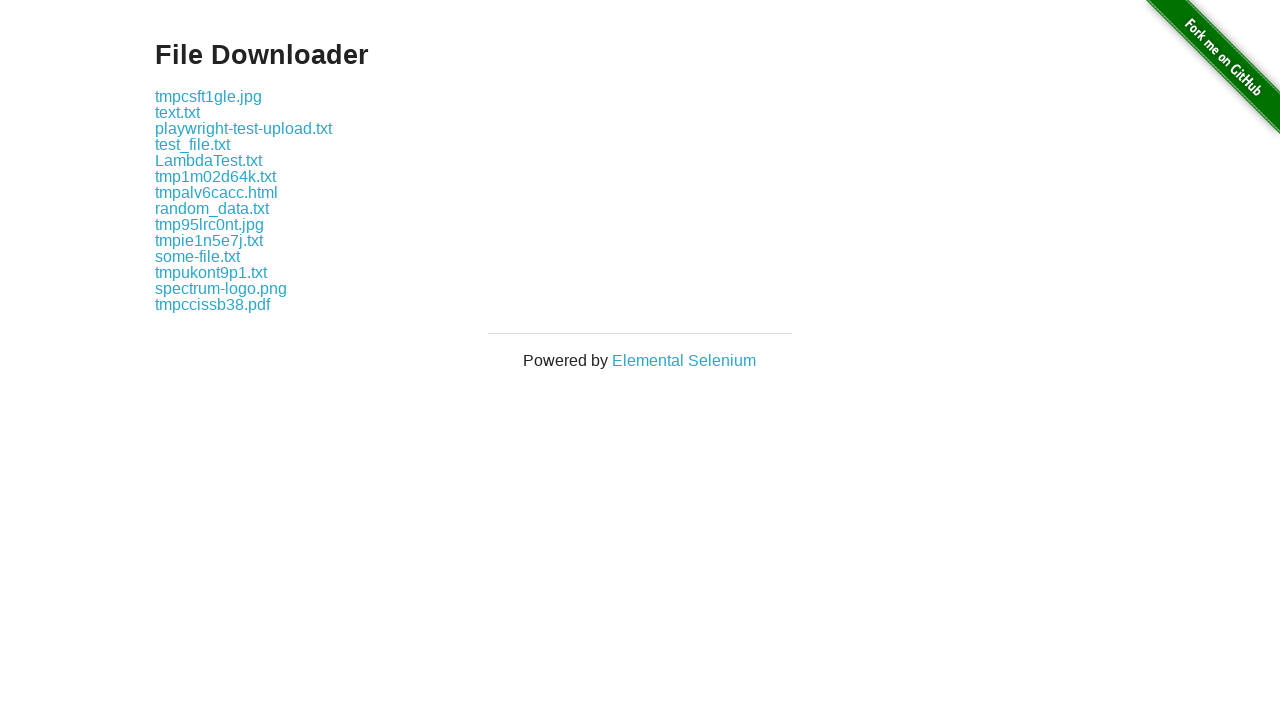

Clicked the first download link at (208, 96) on div.example a >> nth=0
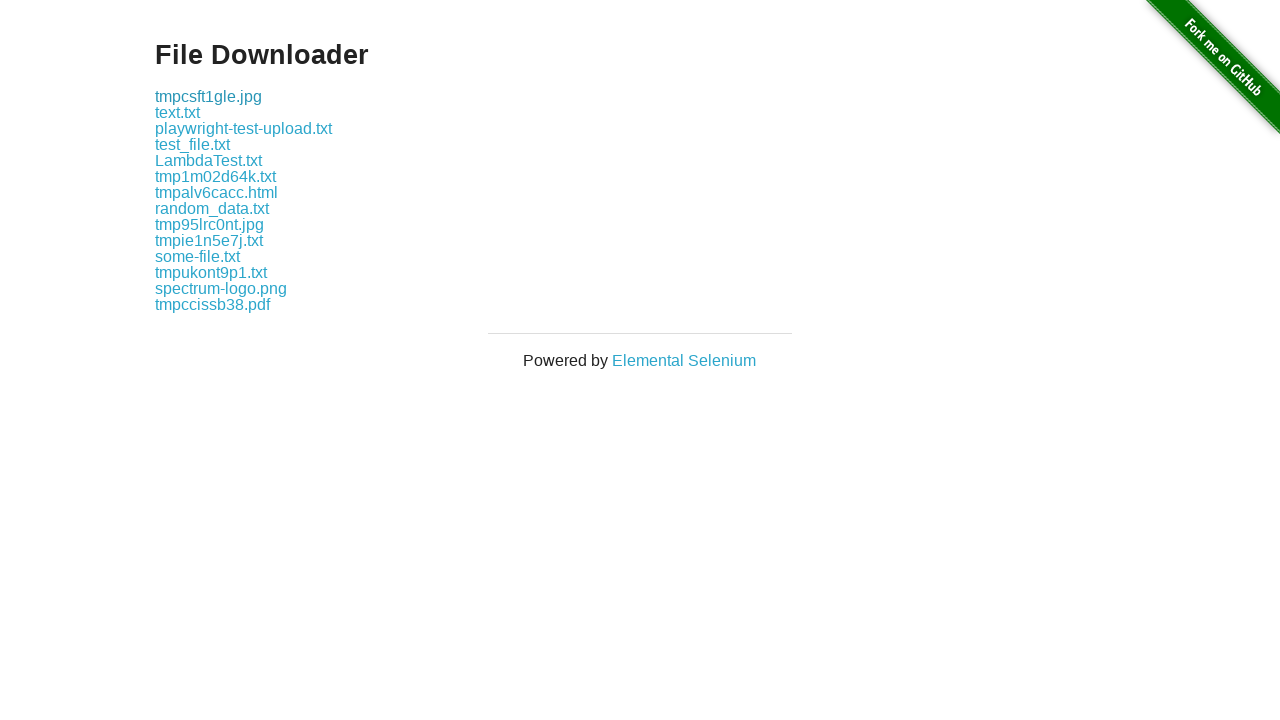

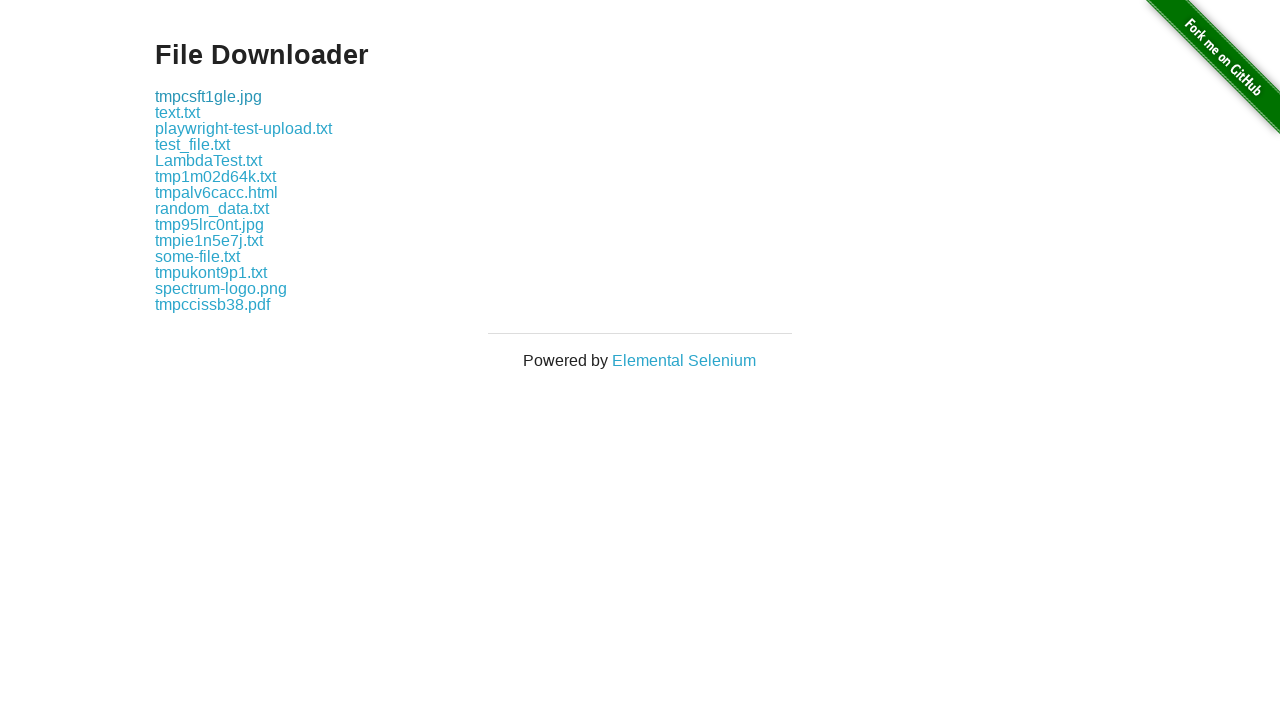